Navigates to Rediff Money page, scrolls to the Privacy Policy link at the bottom and clicks it

Starting URL: https://money.rediff.com/gainers/bse/daily/groupa?src=gain_lose

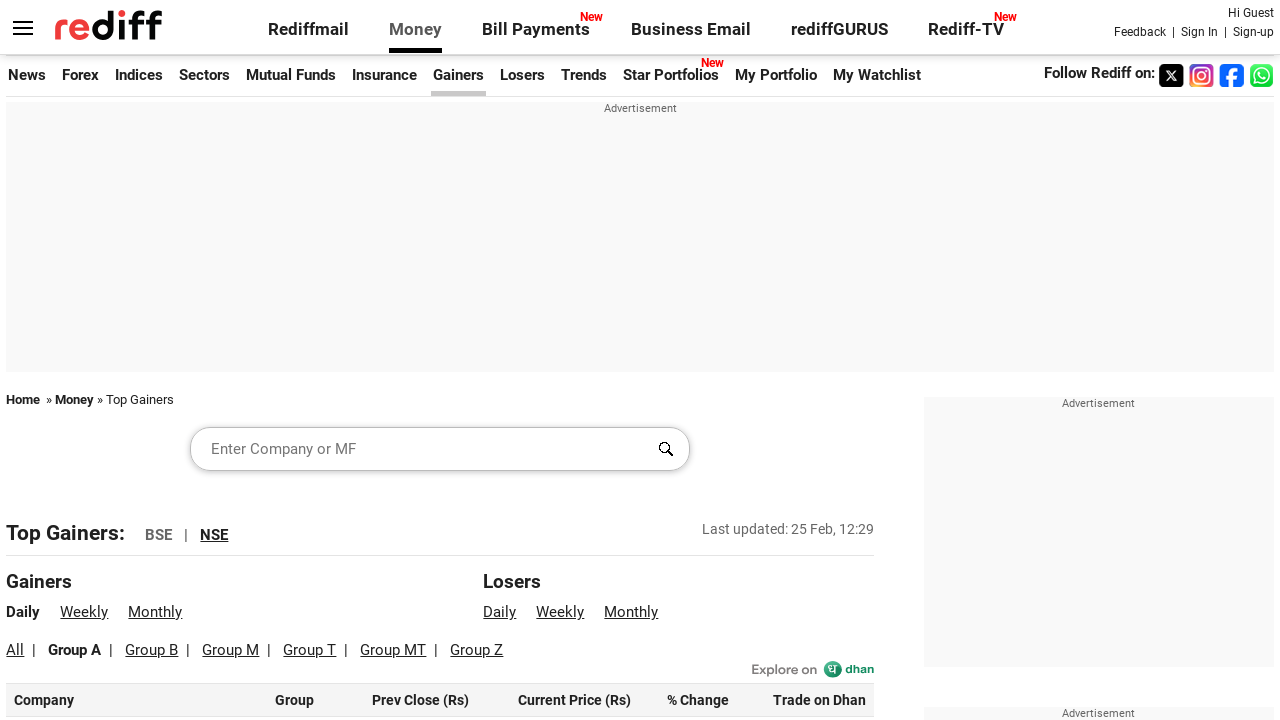

Navigated to Rediff Money gainers page
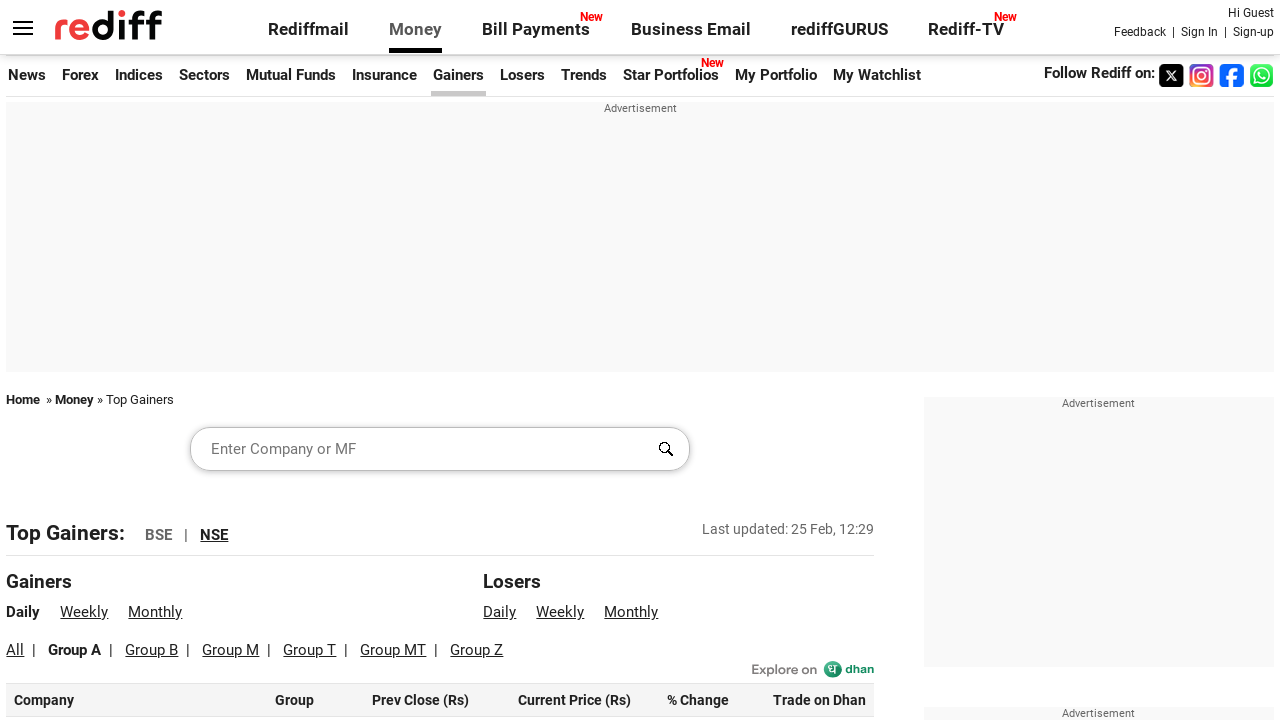

Scrolled to Privacy Policy link at bottom of page
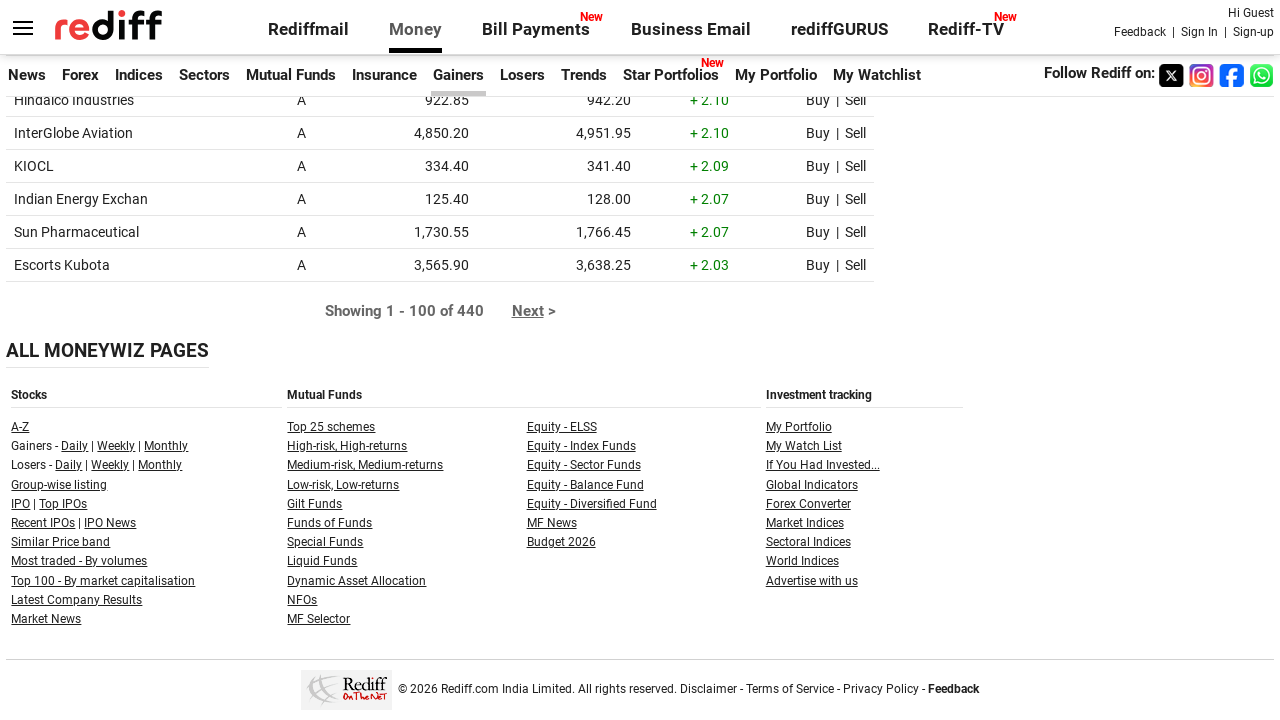

Clicked Privacy Policy link at (881, 689) on a:text('Privacy Policy')
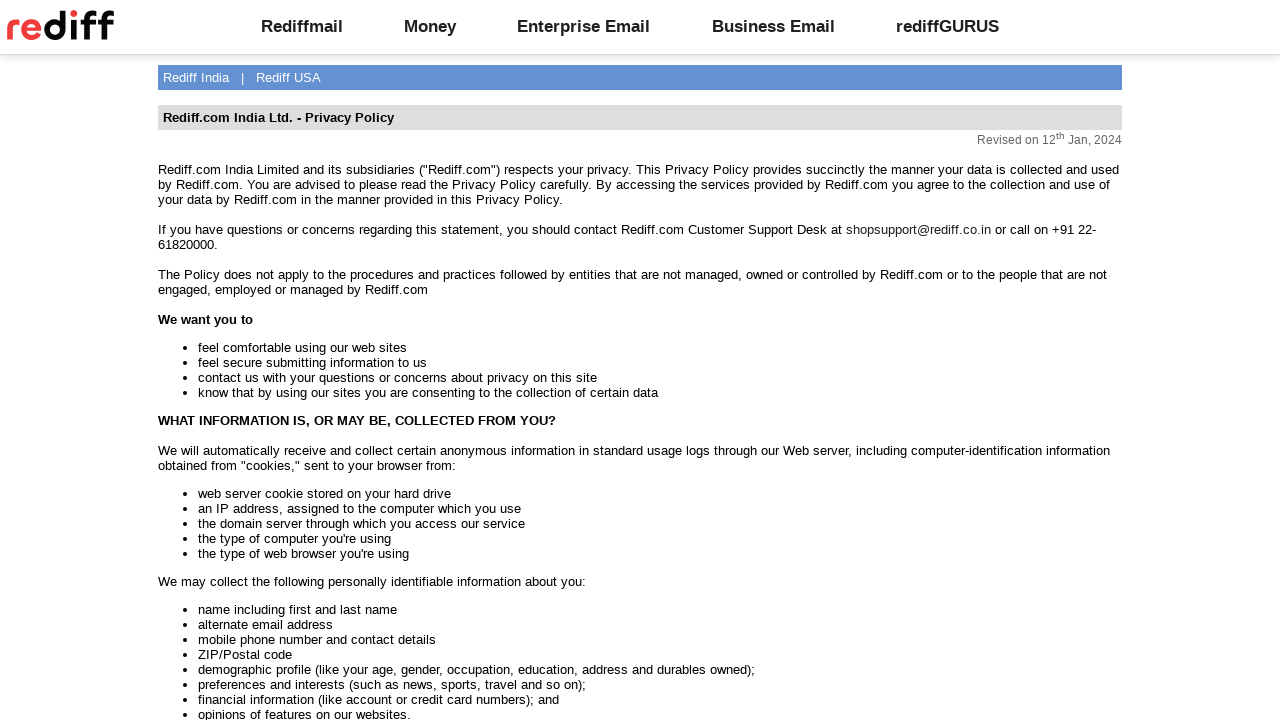

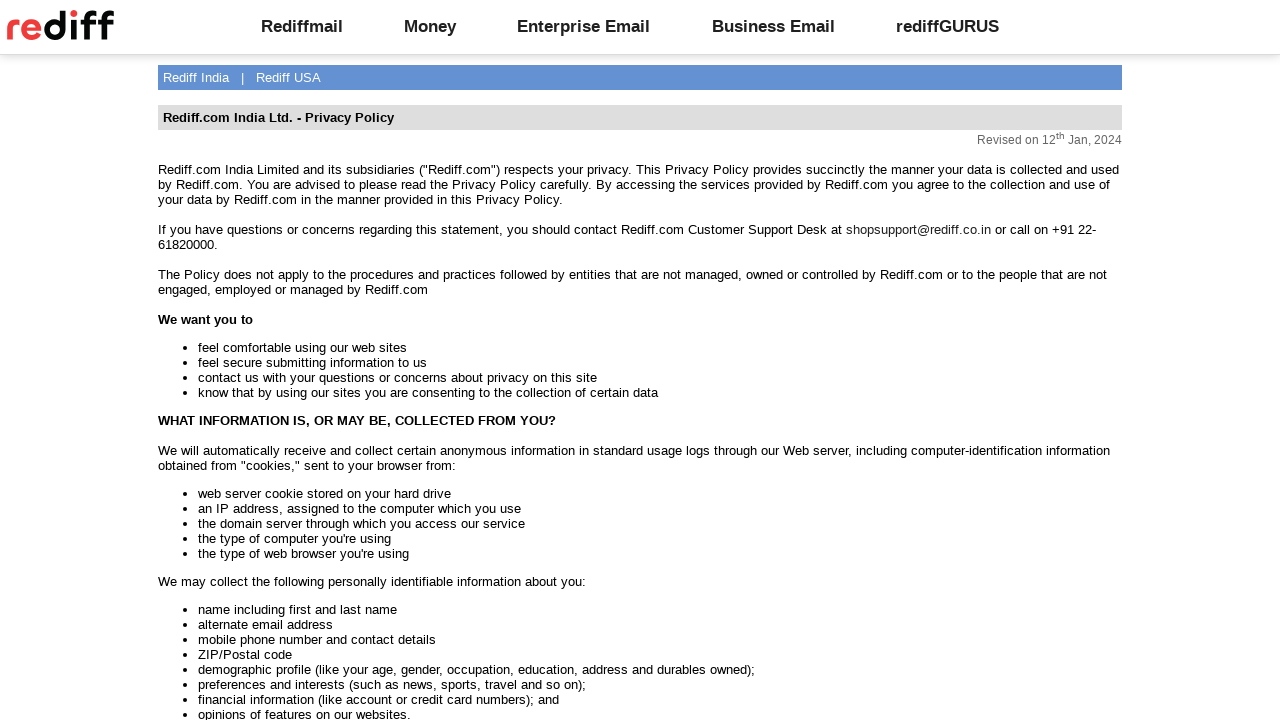